Tests frame handling by accessing a frame via URL and filling an input field within that frame

Starting URL: https://ui.vision/demo/webtest/frames/

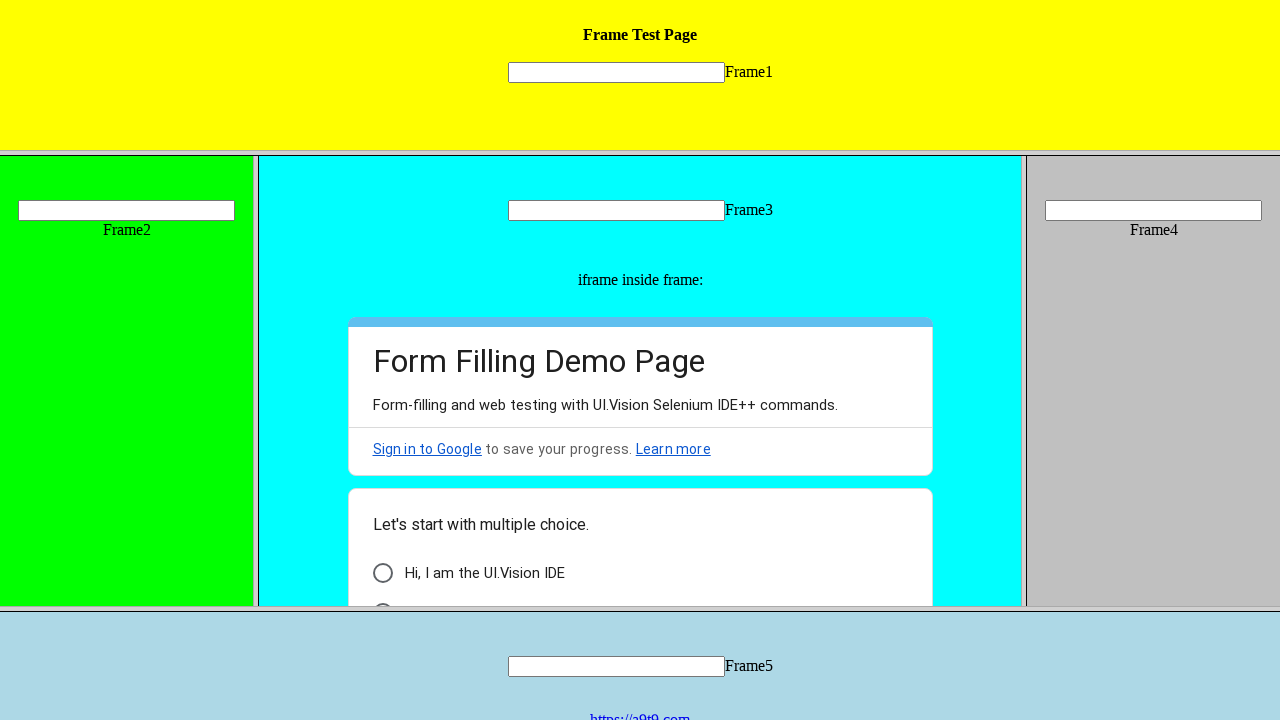

Accessed frame via URL: https://ui.vision/demo/webtest/frames/frame_1.html
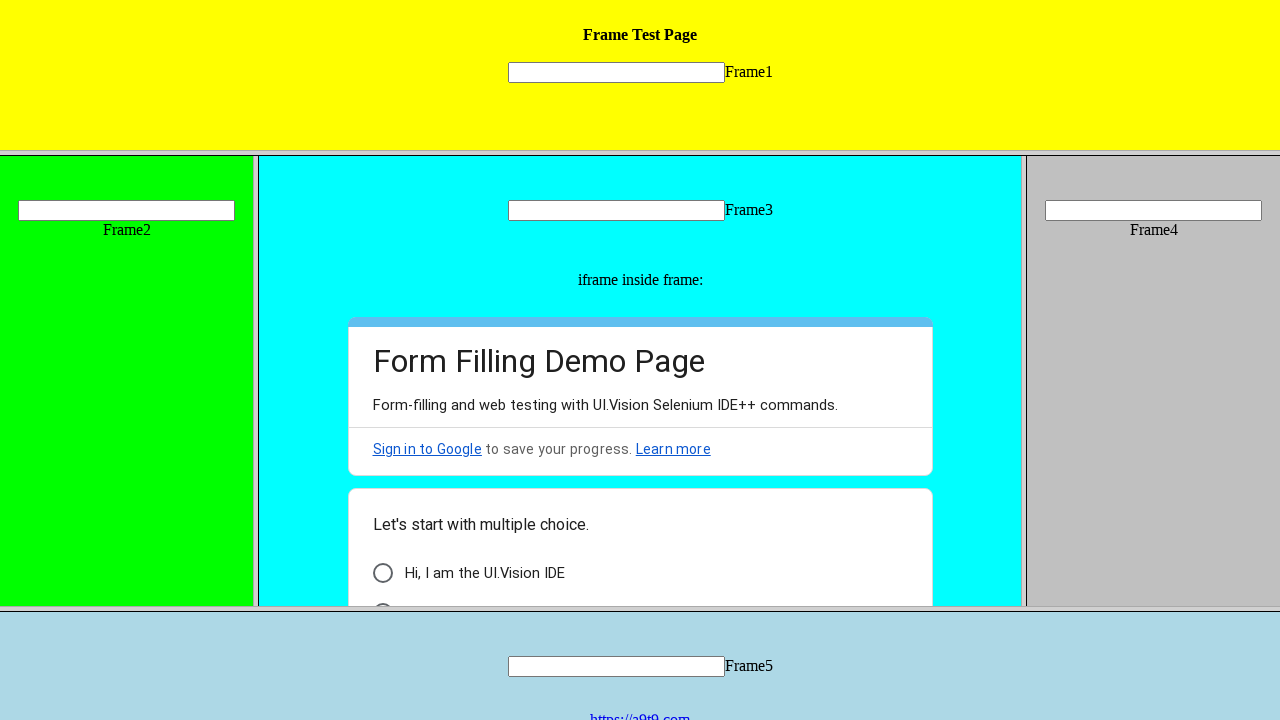

Filled input field 'mytext1' with 'Vignesh' in frame_1 on input[name="mytext1"]
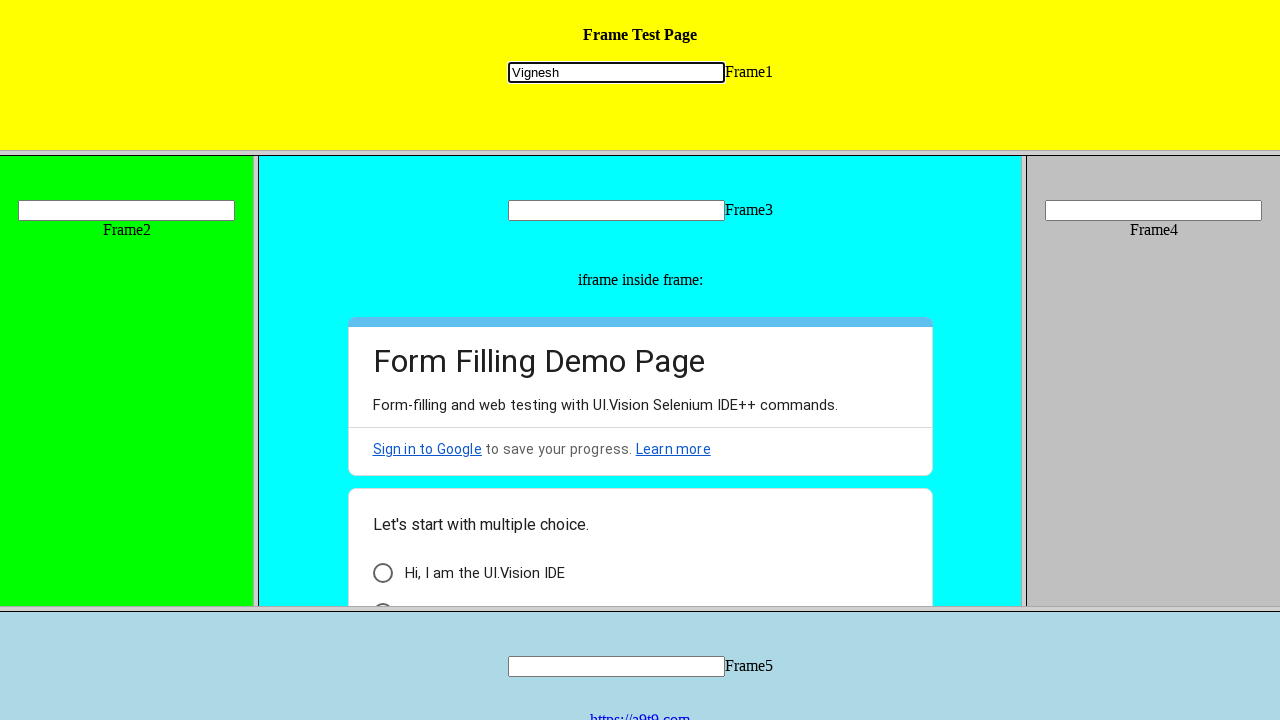

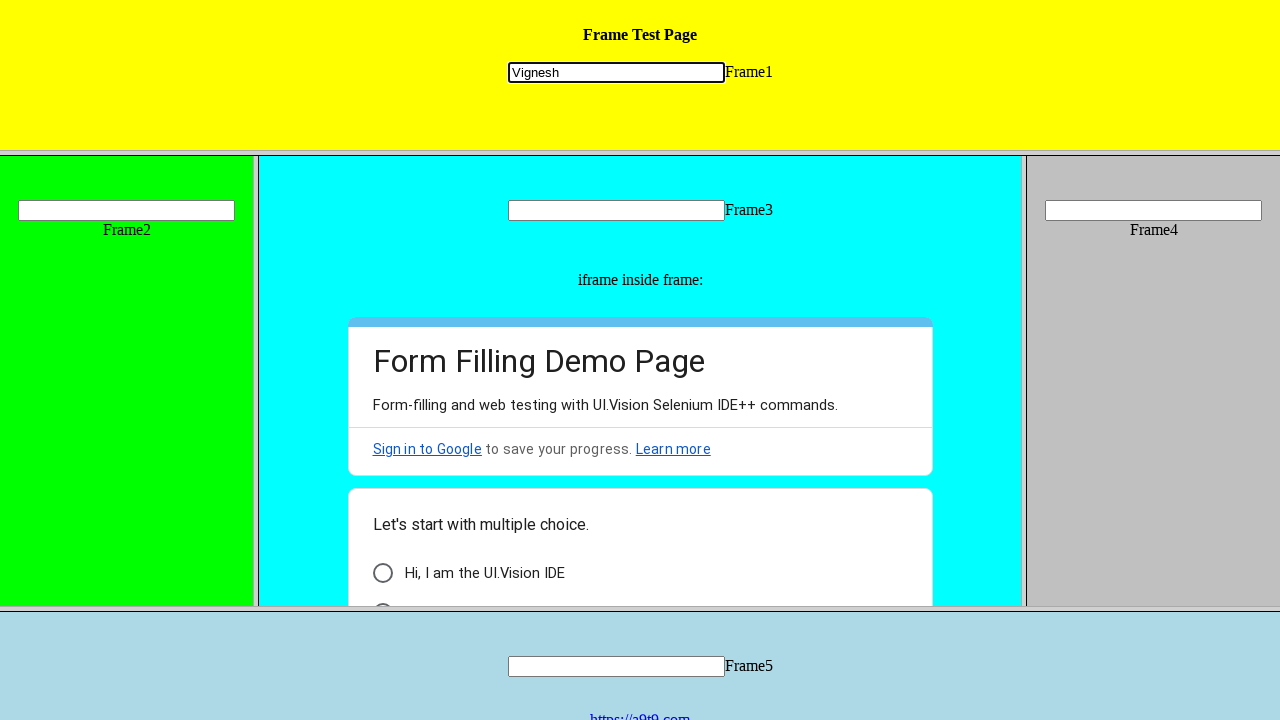